Navigates to an LMS website, clicks on "All Courses" link, and counts the number of courses displayed on the page

Starting URL: https://alchemy.hguy.co/lms

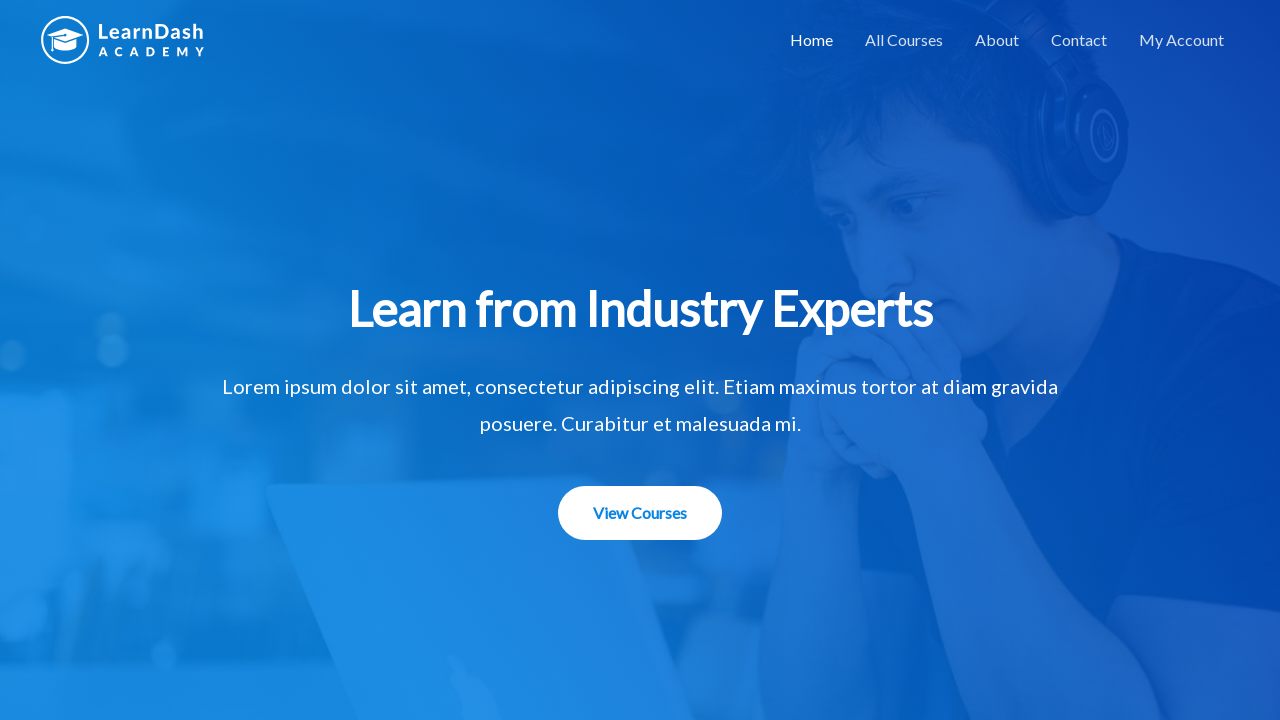

Navigated to LMS website at https://alchemy.hguy.co/lms
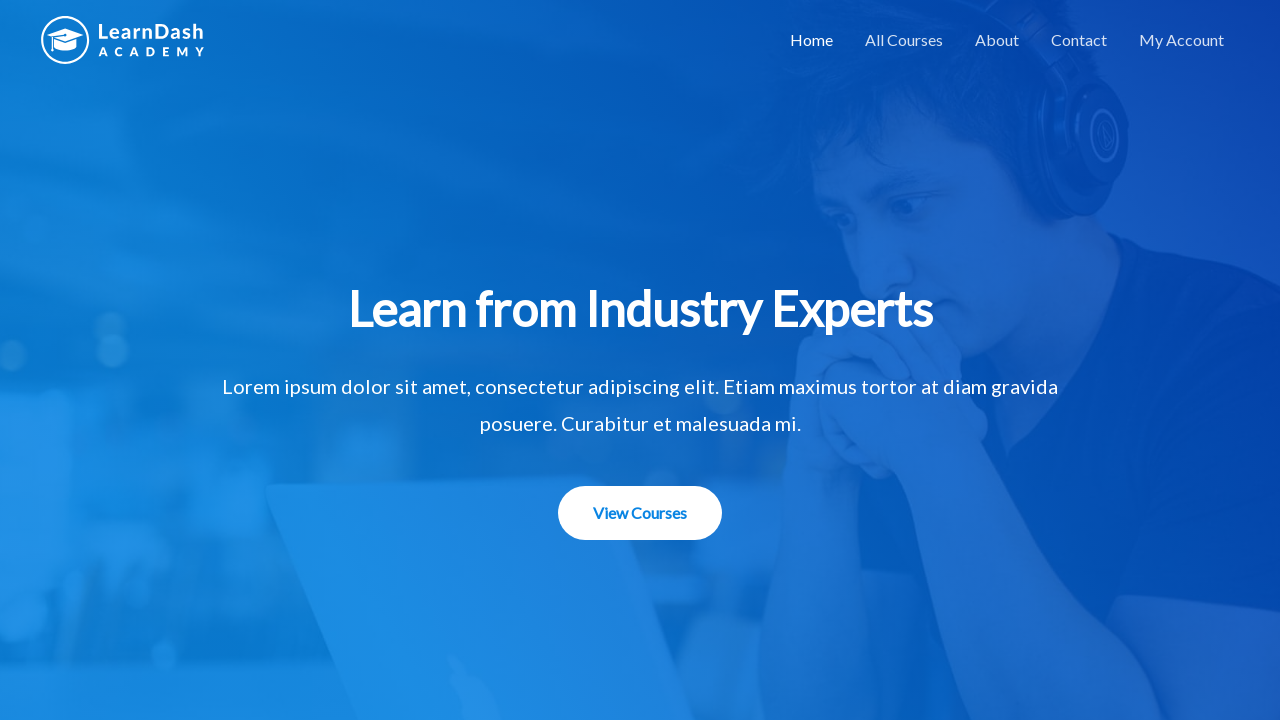

Clicked on 'All Courses' link at (904, 40) on a:has-text('All Courses')
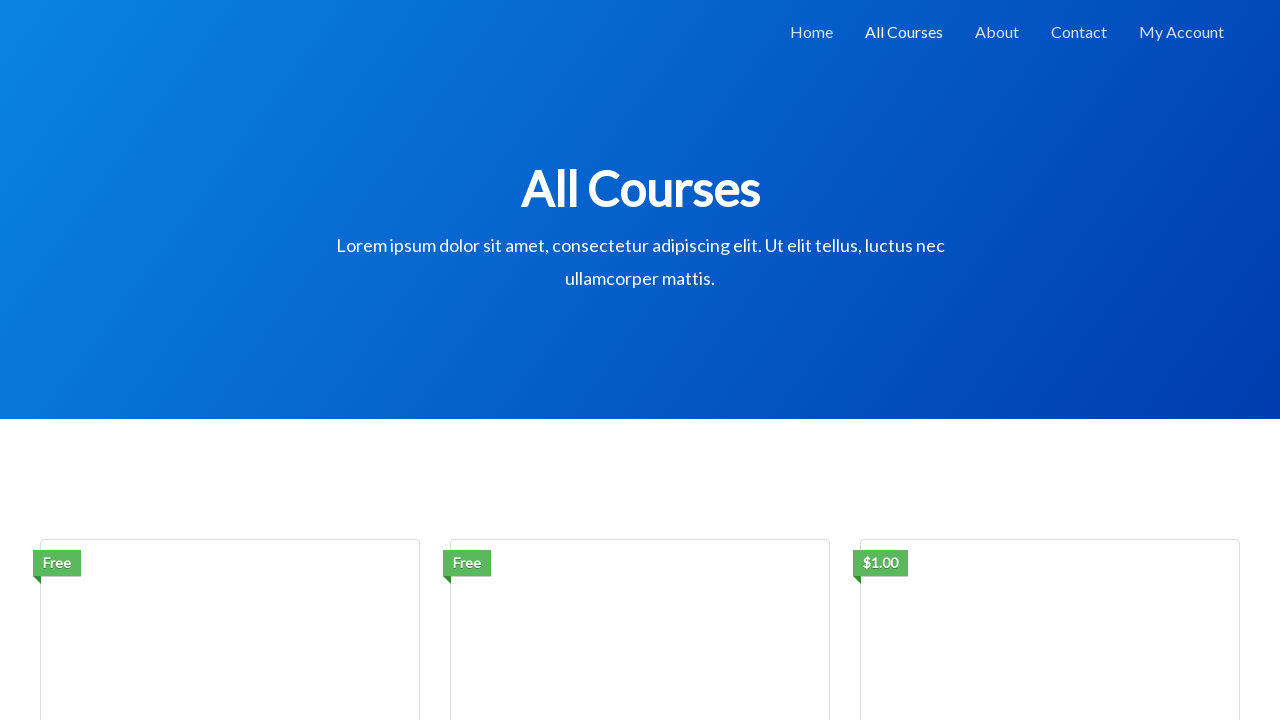

Waited for course list items to load
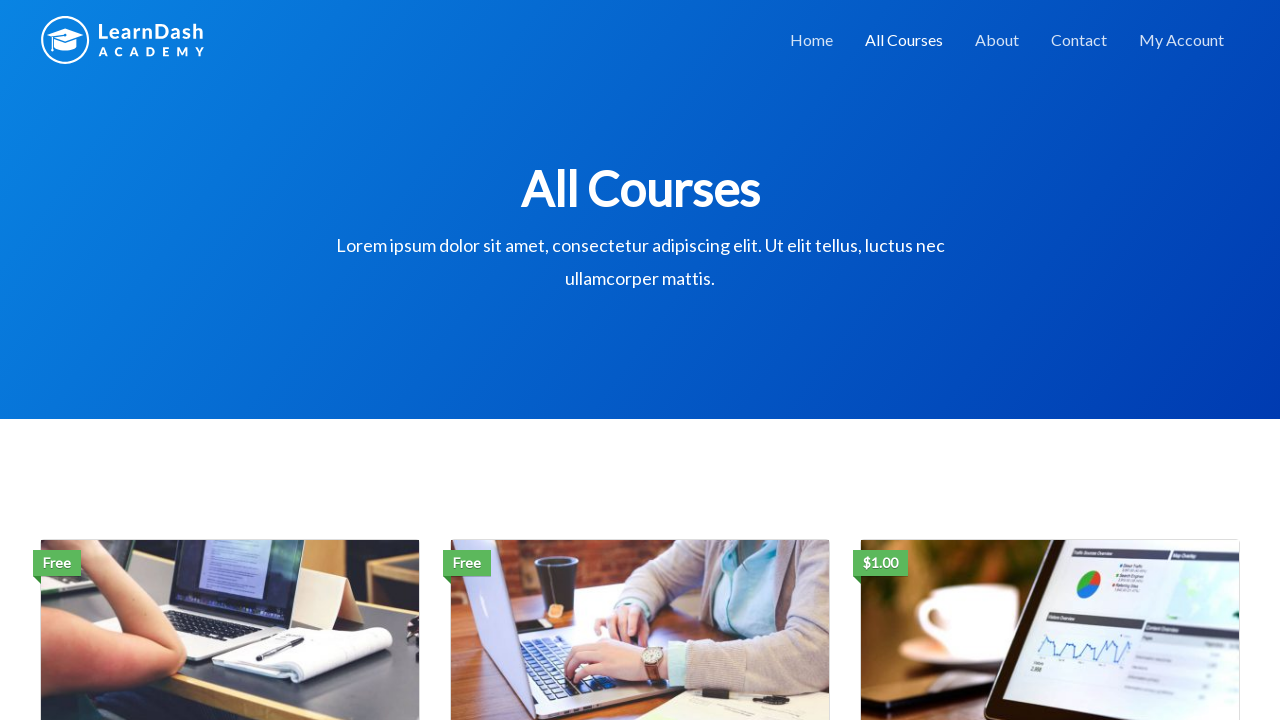

Counted courses displayed on page: 3 courses found
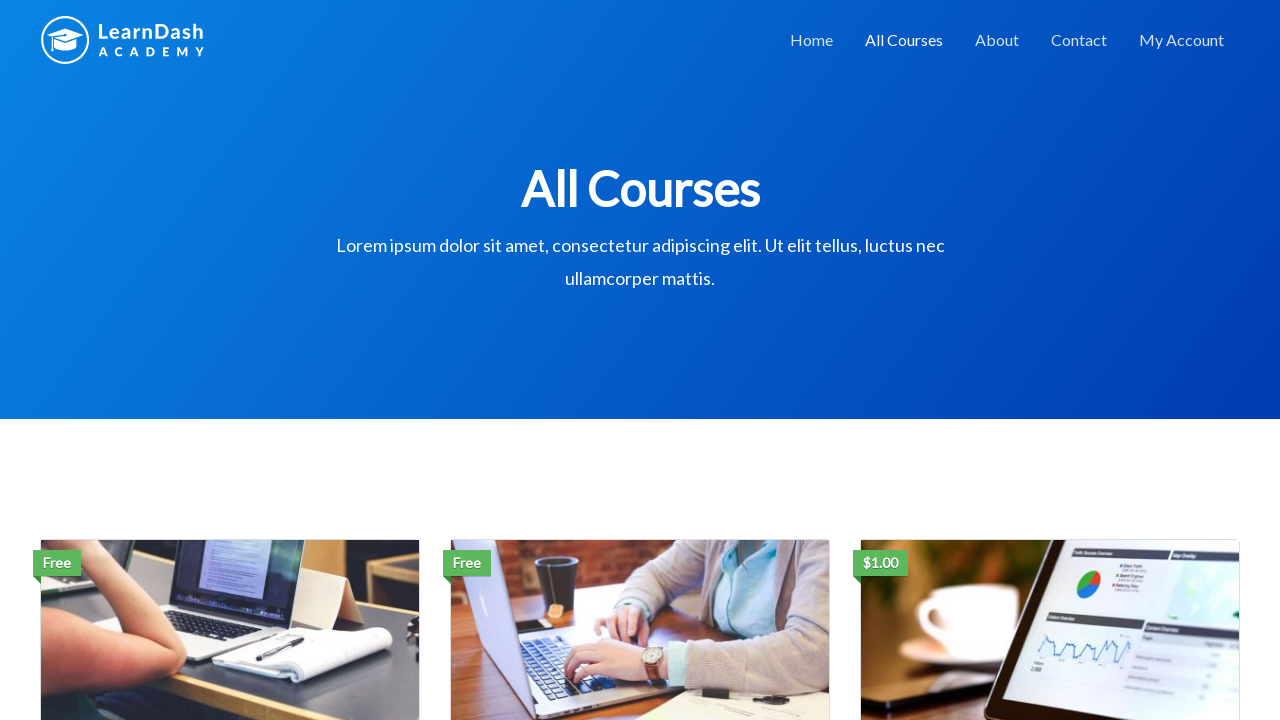

Test completed - Total courses: 3
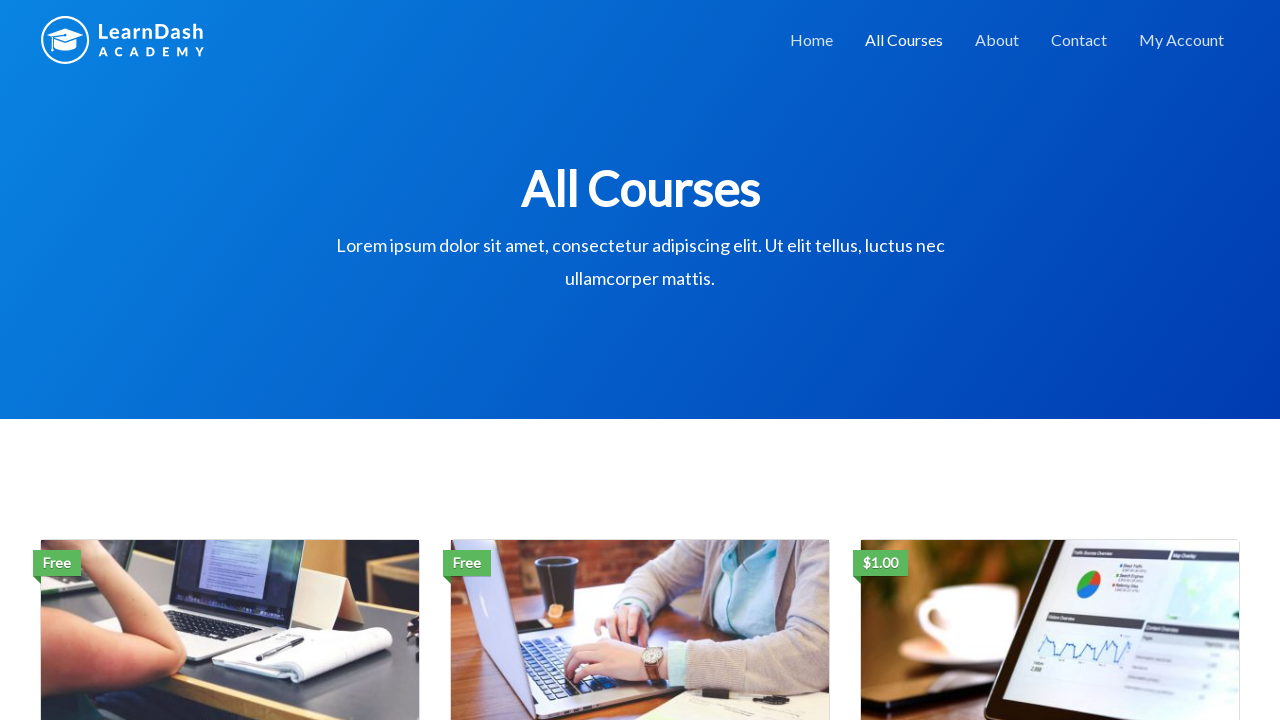

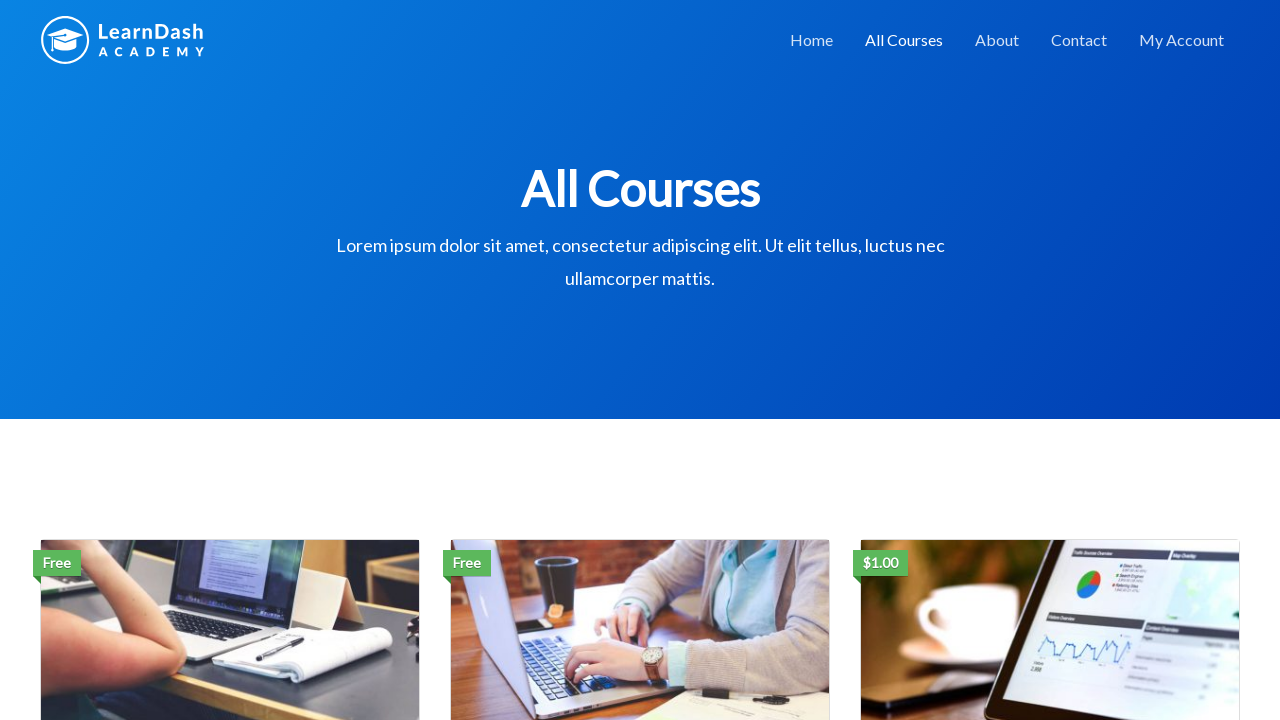